Tests browser tab functionality by clicking a button that opens a new tab, switching to the new tab, and verifying content is displayed

Starting URL: https://demoqa.com/browser-windows

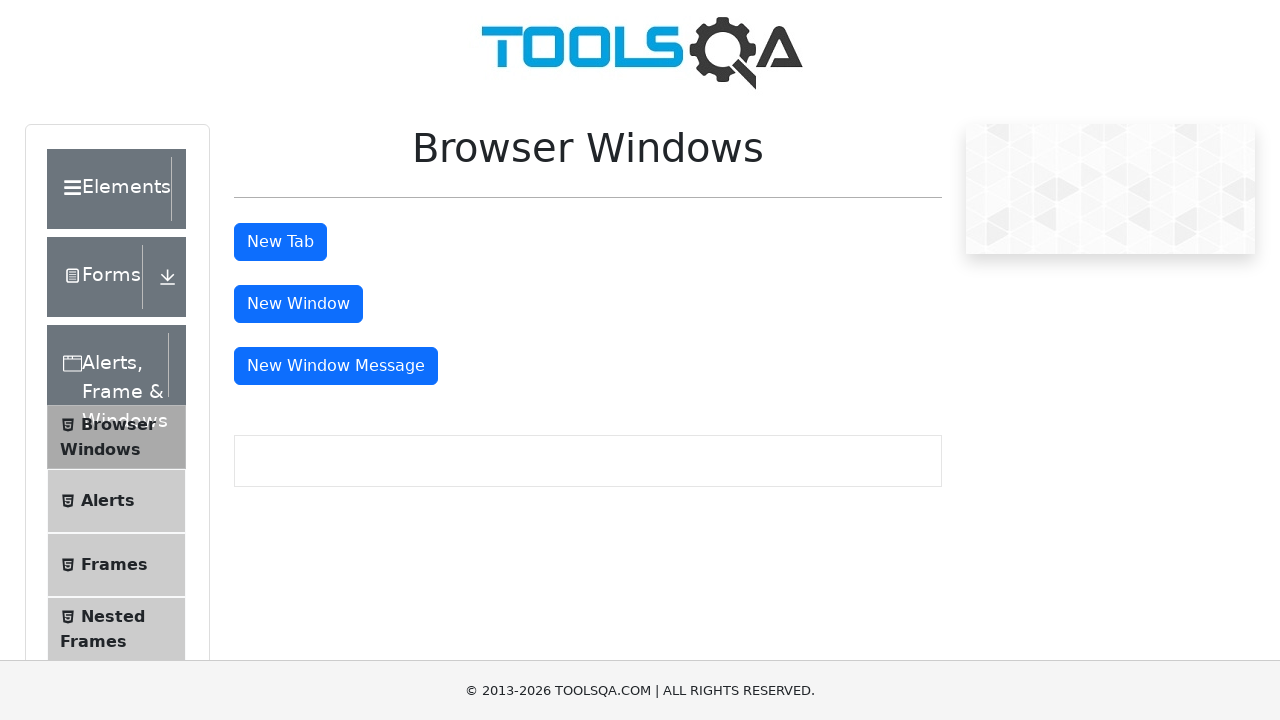

Clicked button to open new tab at (280, 242) on #tabButton
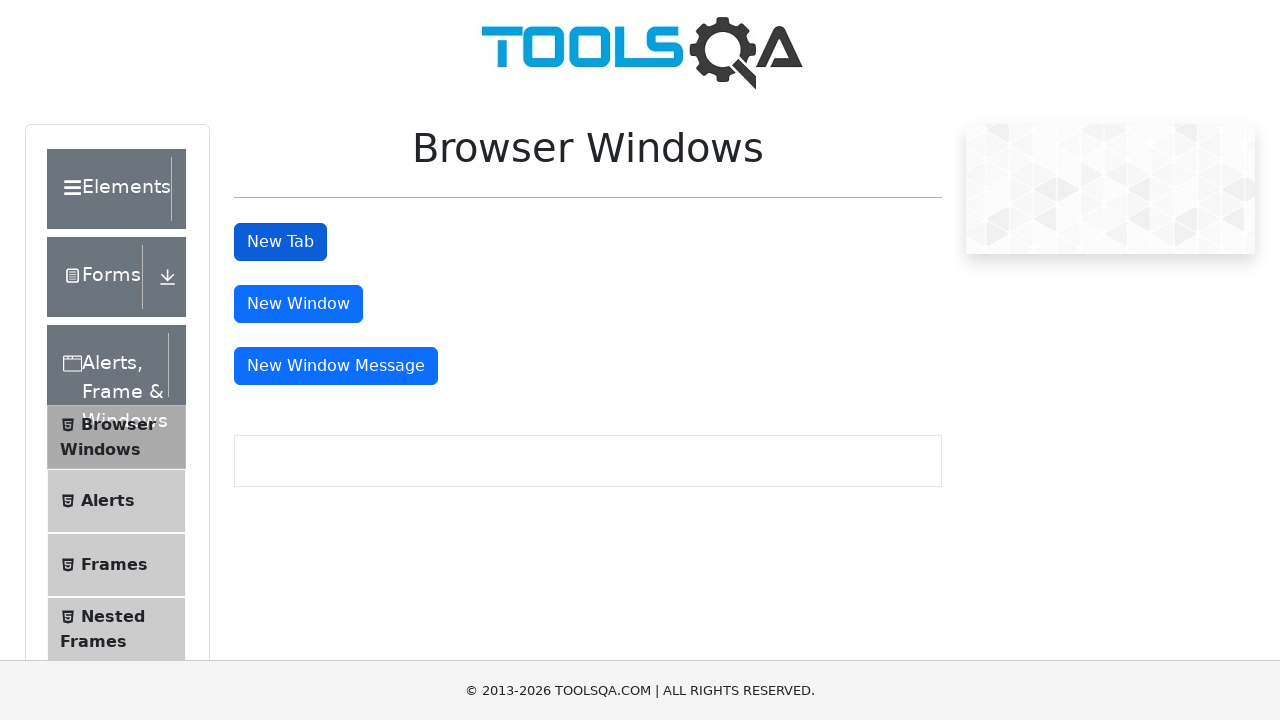

New tab opened and captured
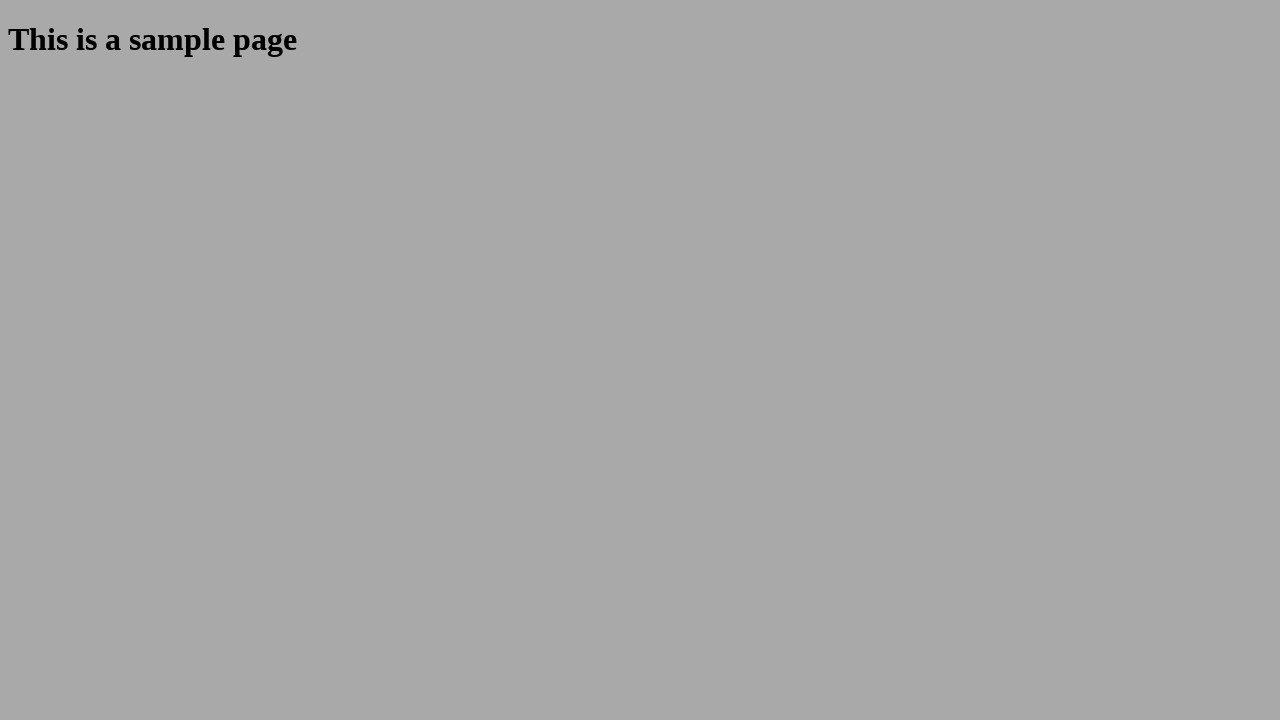

Sample heading element loaded on new tab
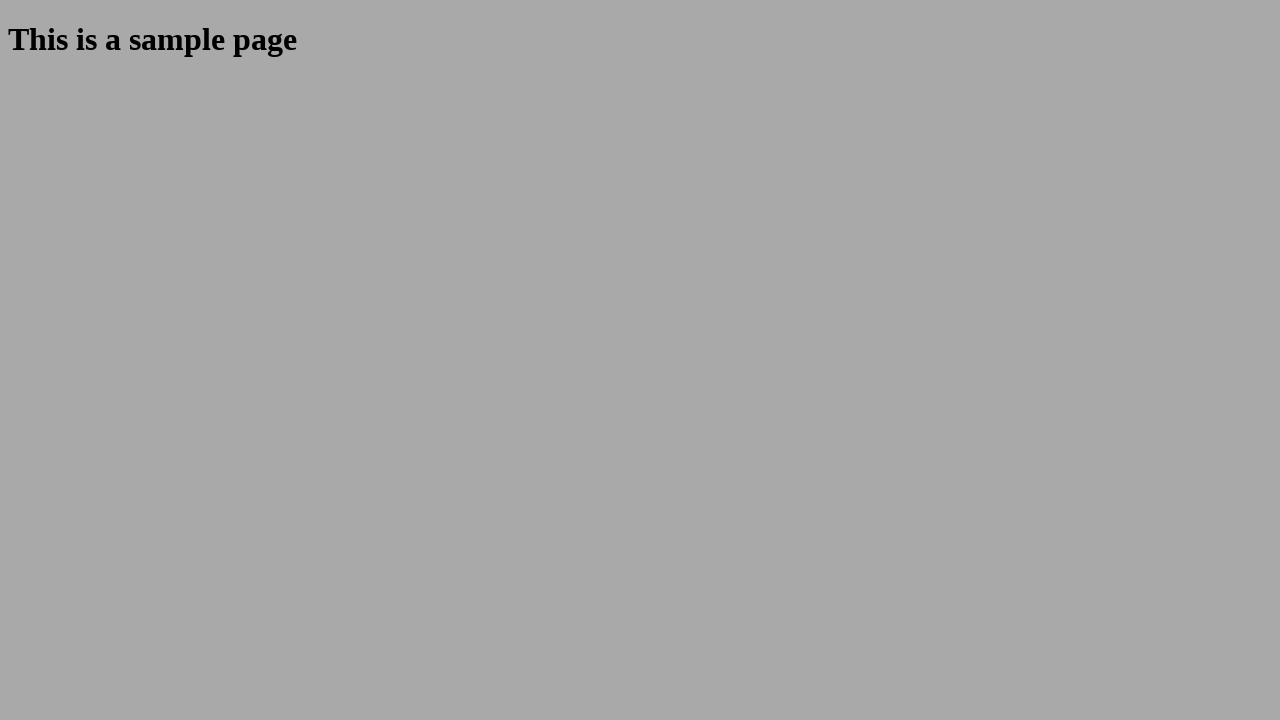

Sample heading element is visible
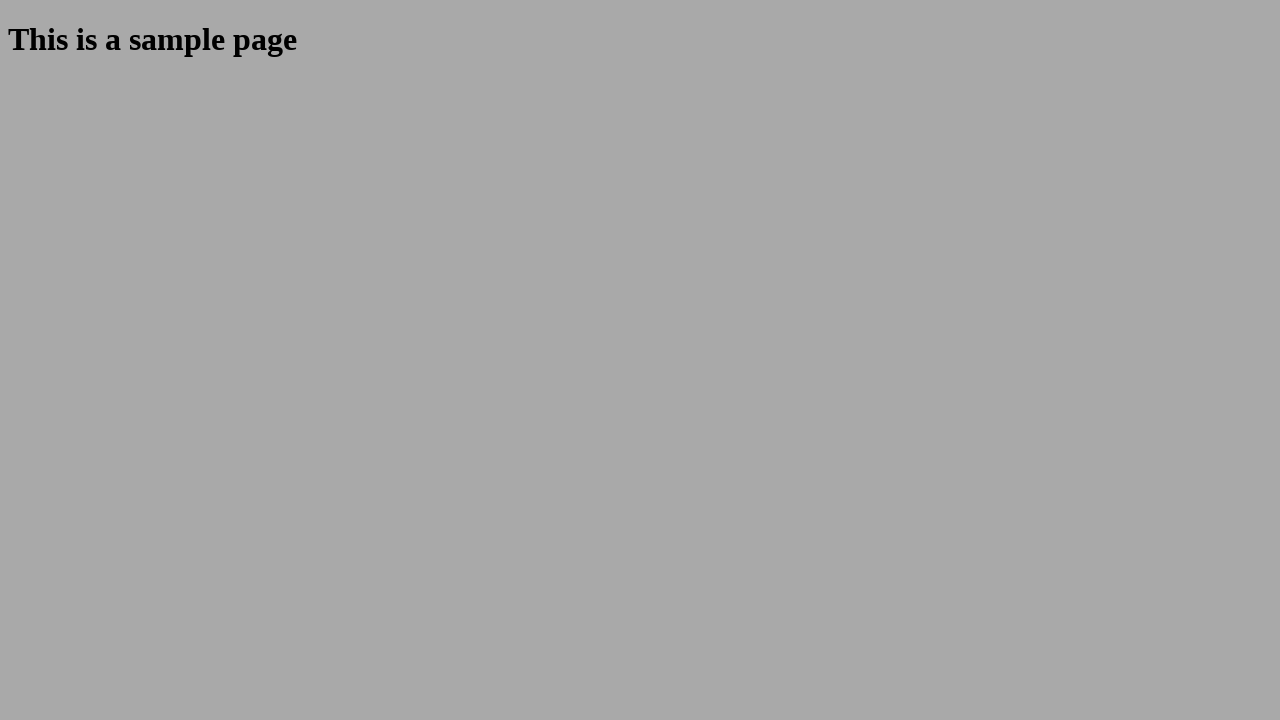

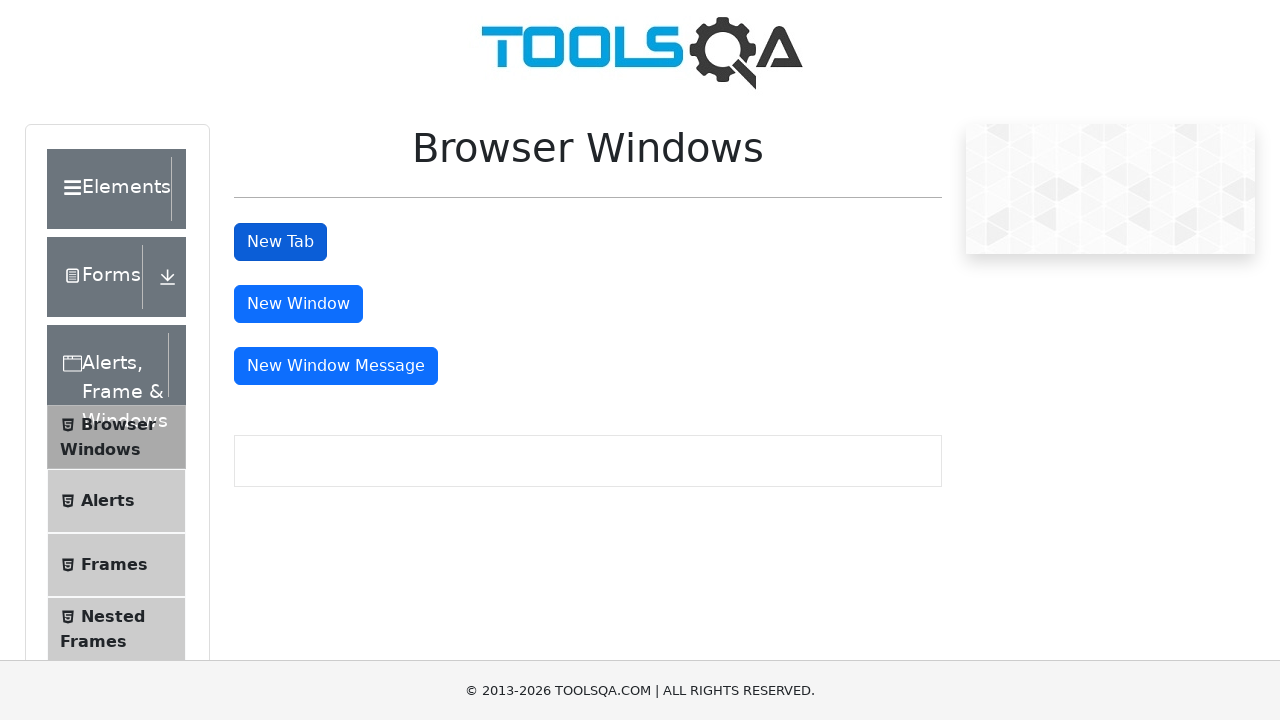